Tests that new todo items are appended to the bottom of the list by creating 3 items.

Starting URL: https://demo.playwright.dev/todomvc

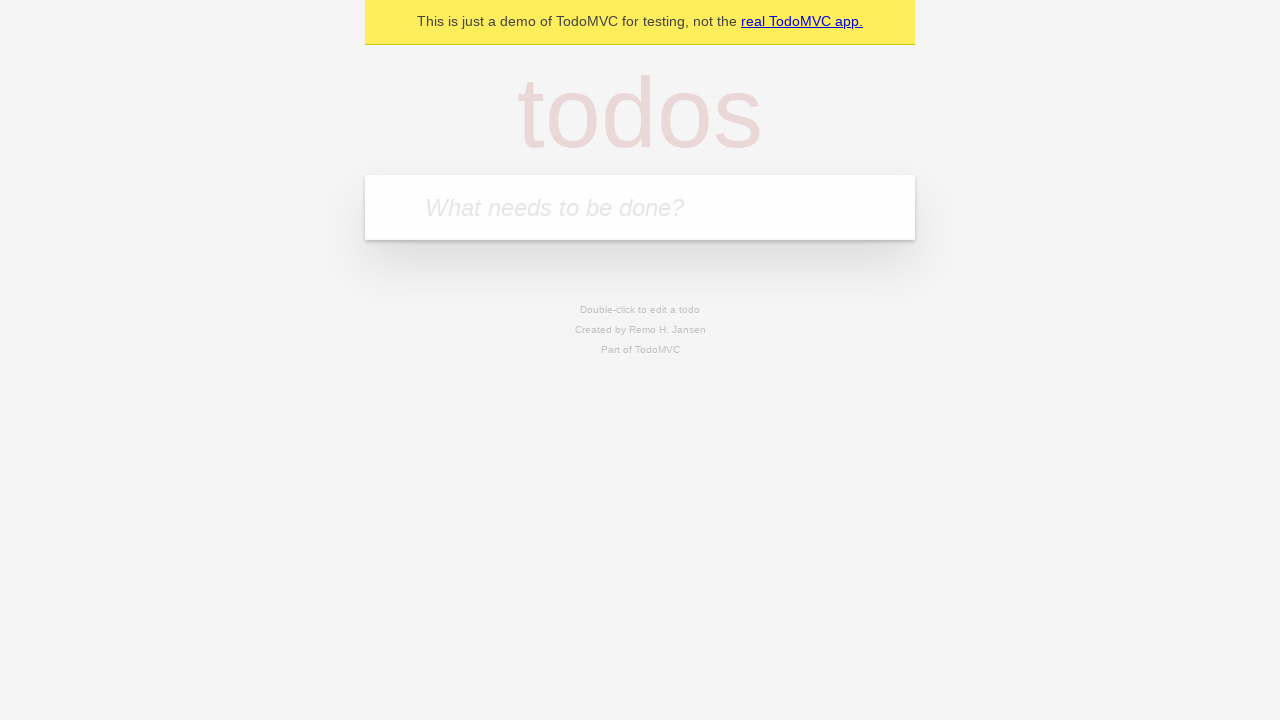

Filled new todo input with 'buy some cheese' on .new-todo
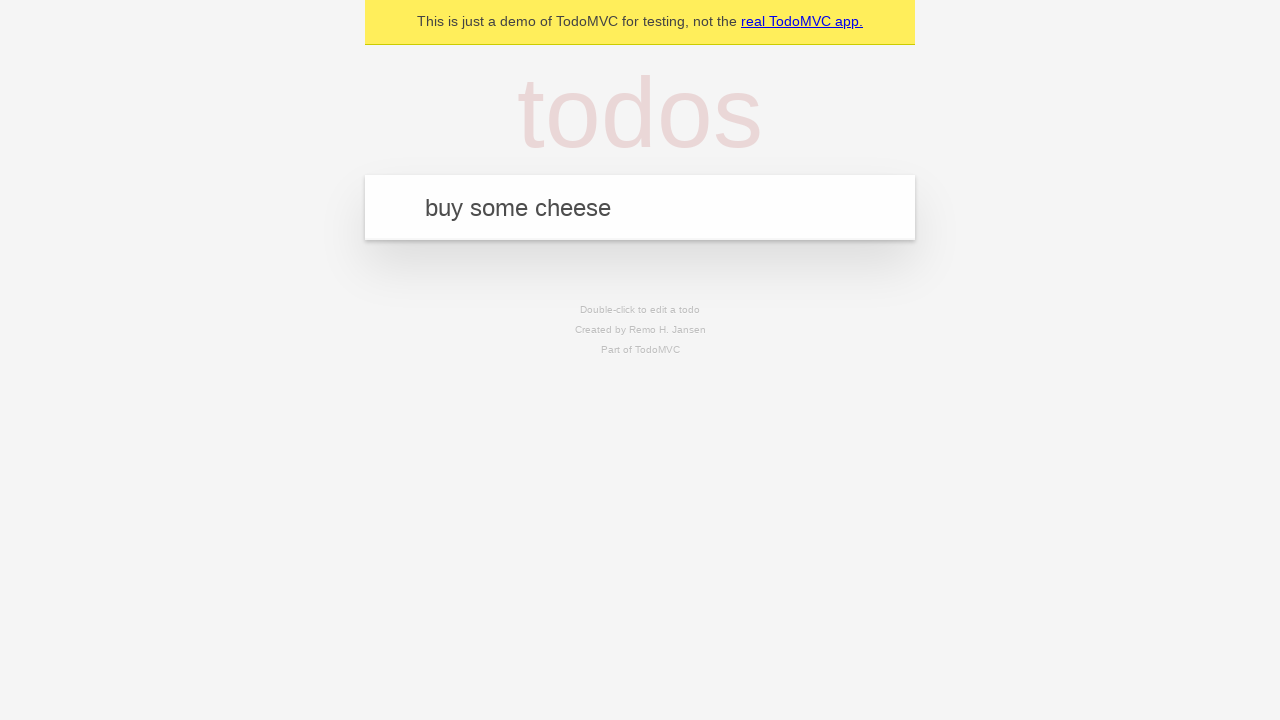

Pressed Enter to create first todo item on .new-todo
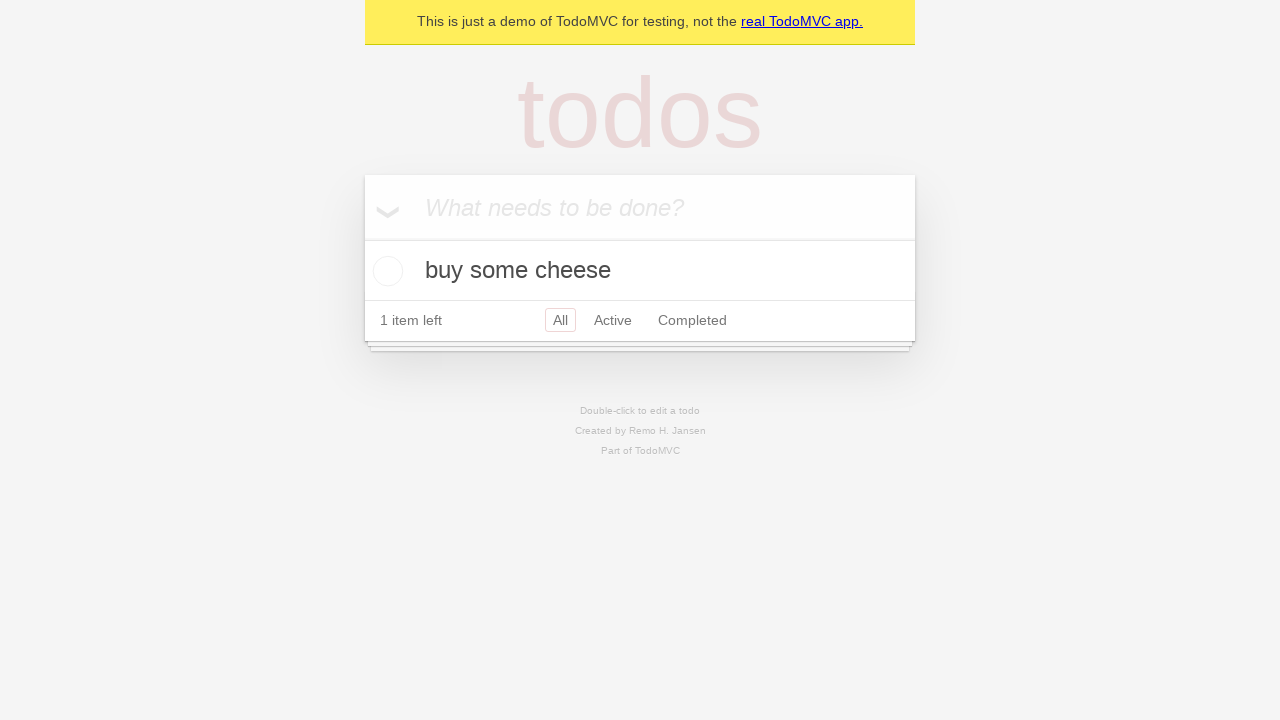

Filled new todo input with 'feed the cat' on .new-todo
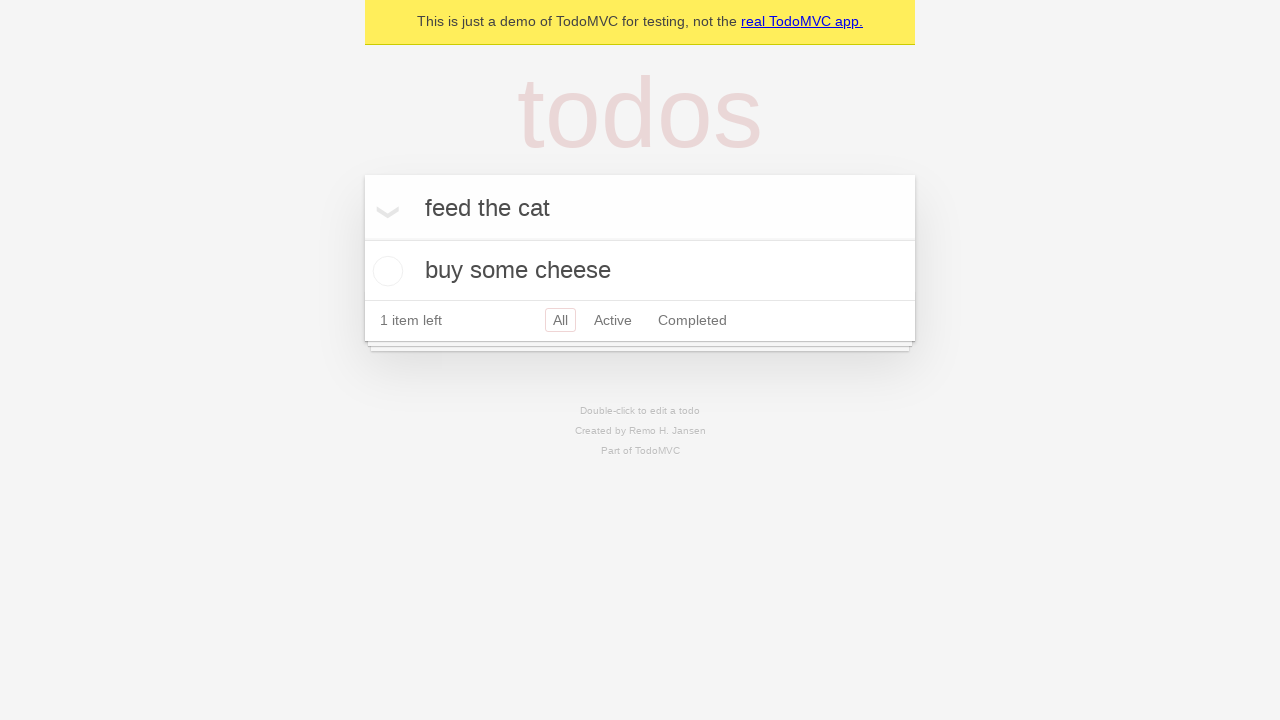

Pressed Enter to create second todo item on .new-todo
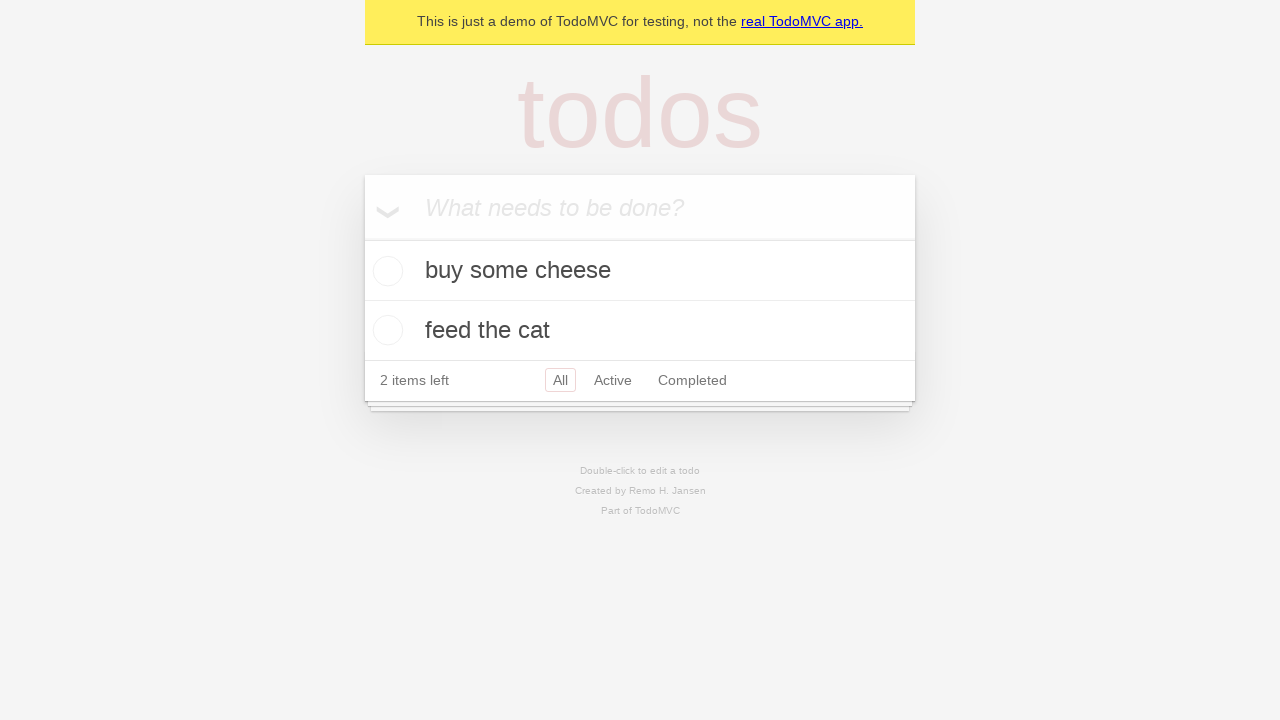

Filled new todo input with 'book a doctors appointment' on .new-todo
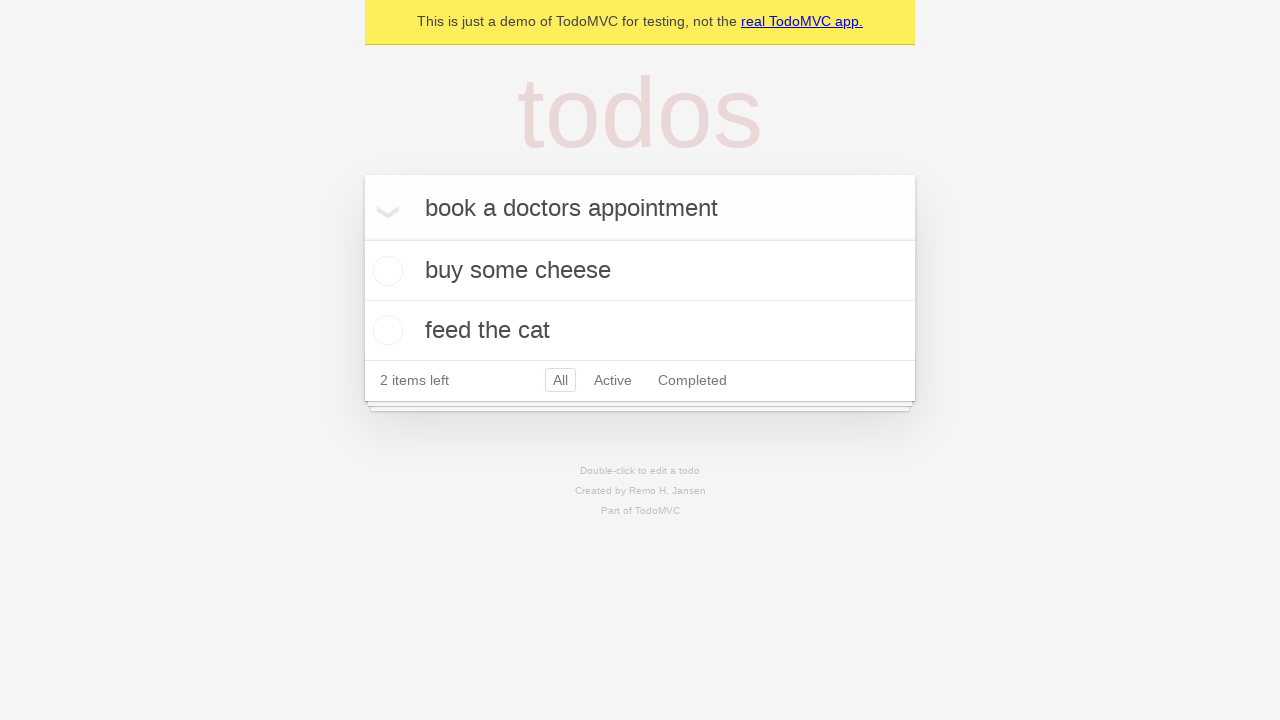

Pressed Enter to create third todo item on .new-todo
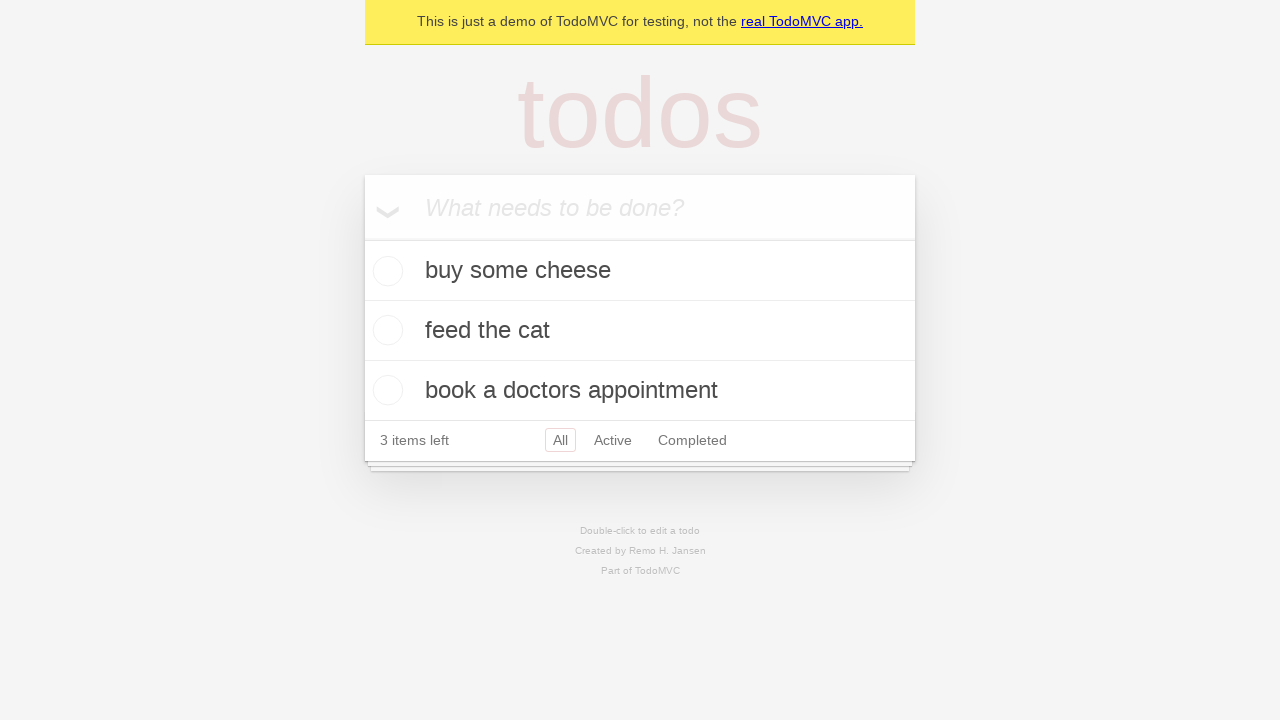

All three todo items have been appended to the list
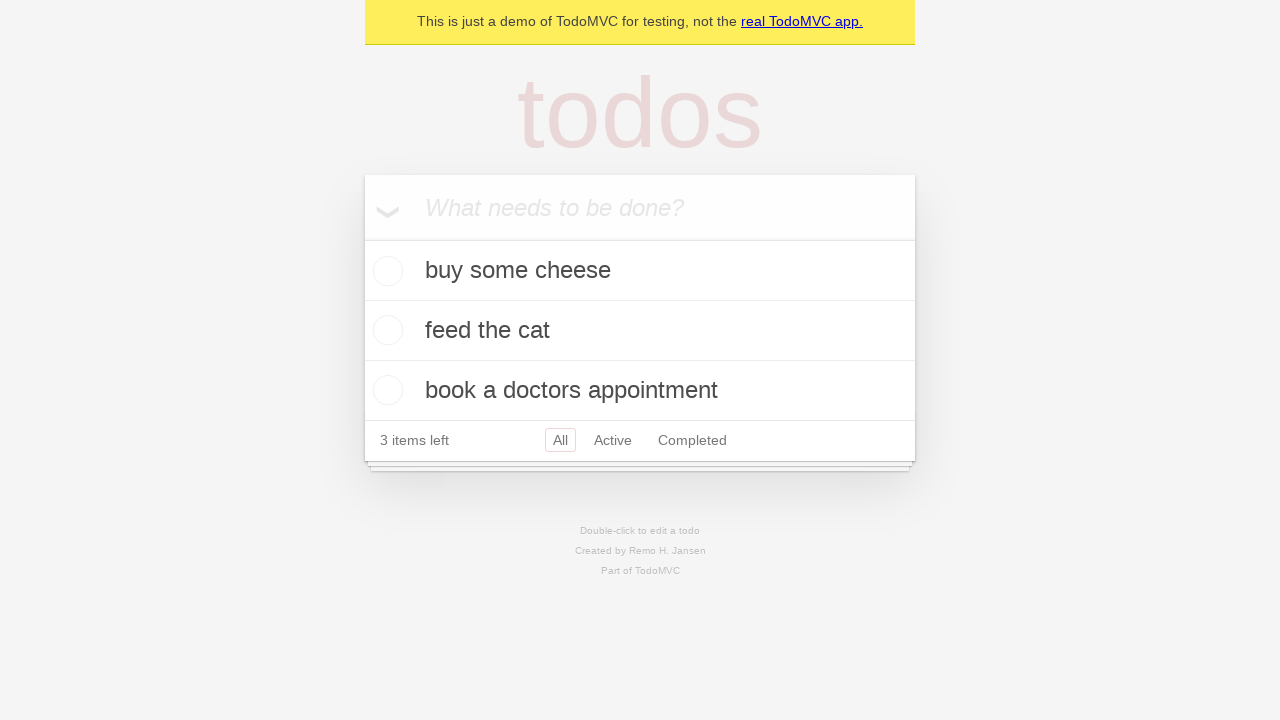

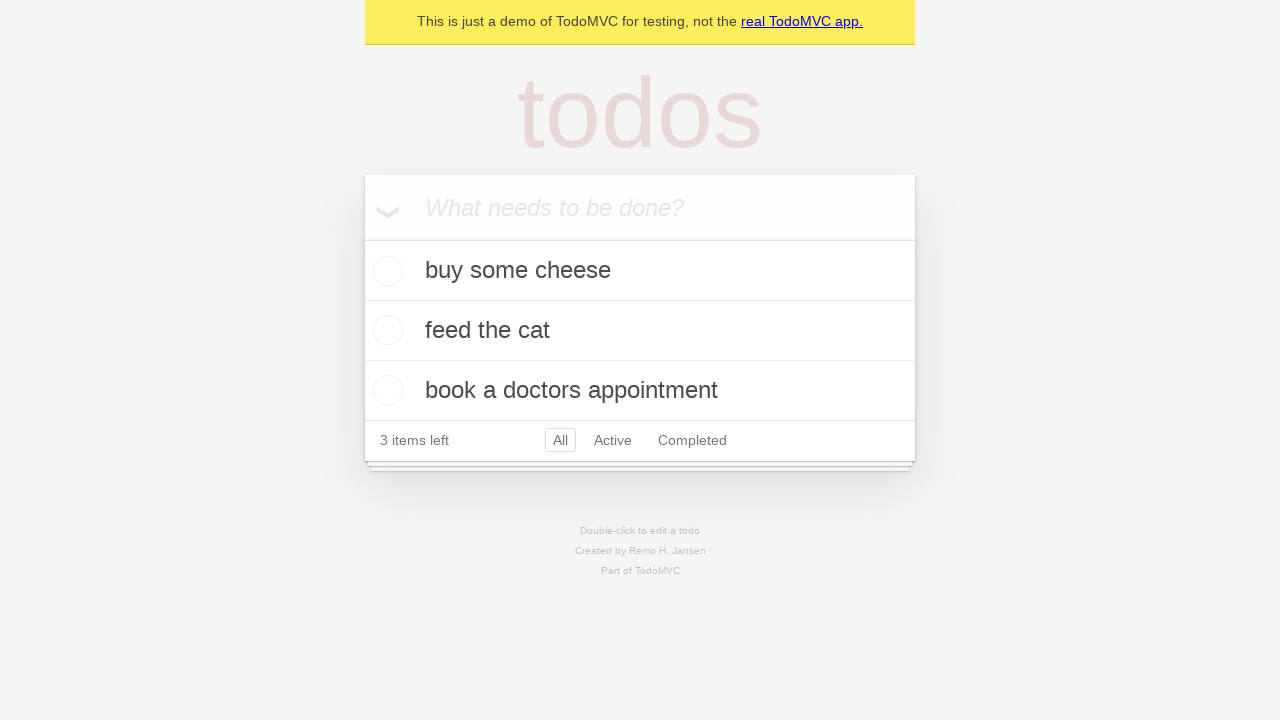